Tests toggling all items complete then uncomplete to clear the completed state.

Starting URL: https://demo.playwright.dev/todomvc

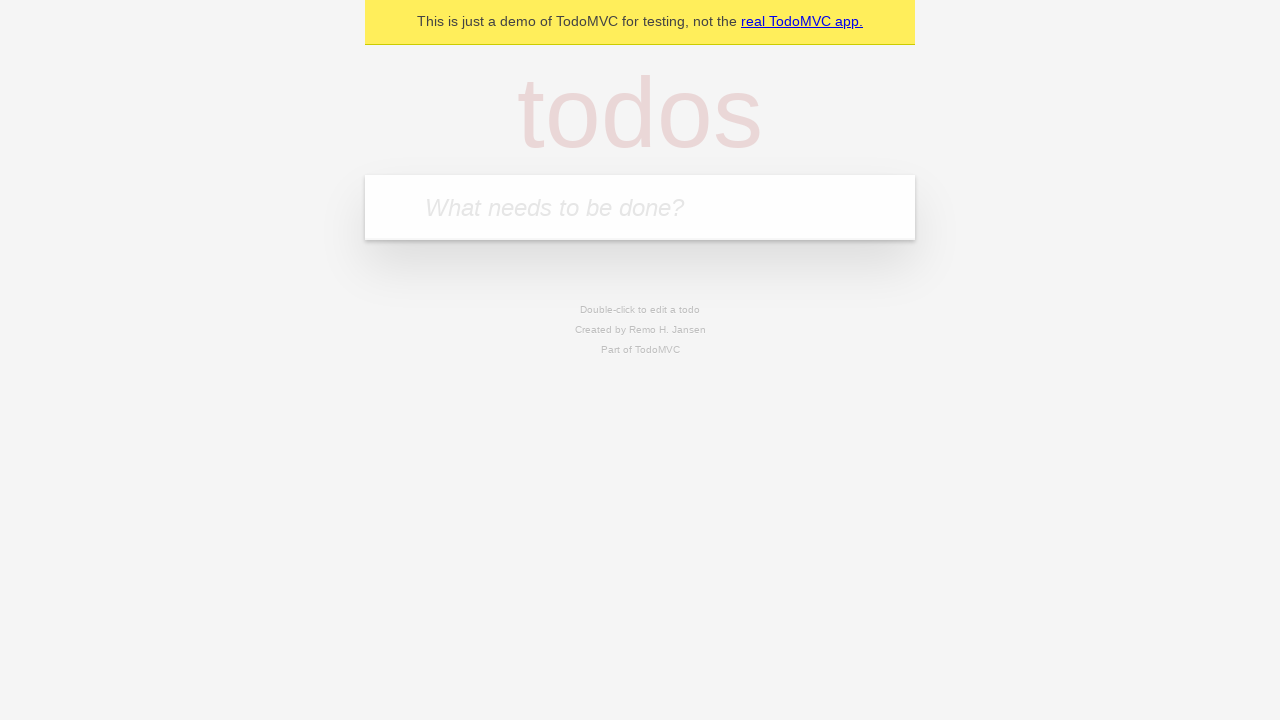

Filled todo input with 'buy some cheese' on internal:attr=[placeholder="What needs to be done?"i]
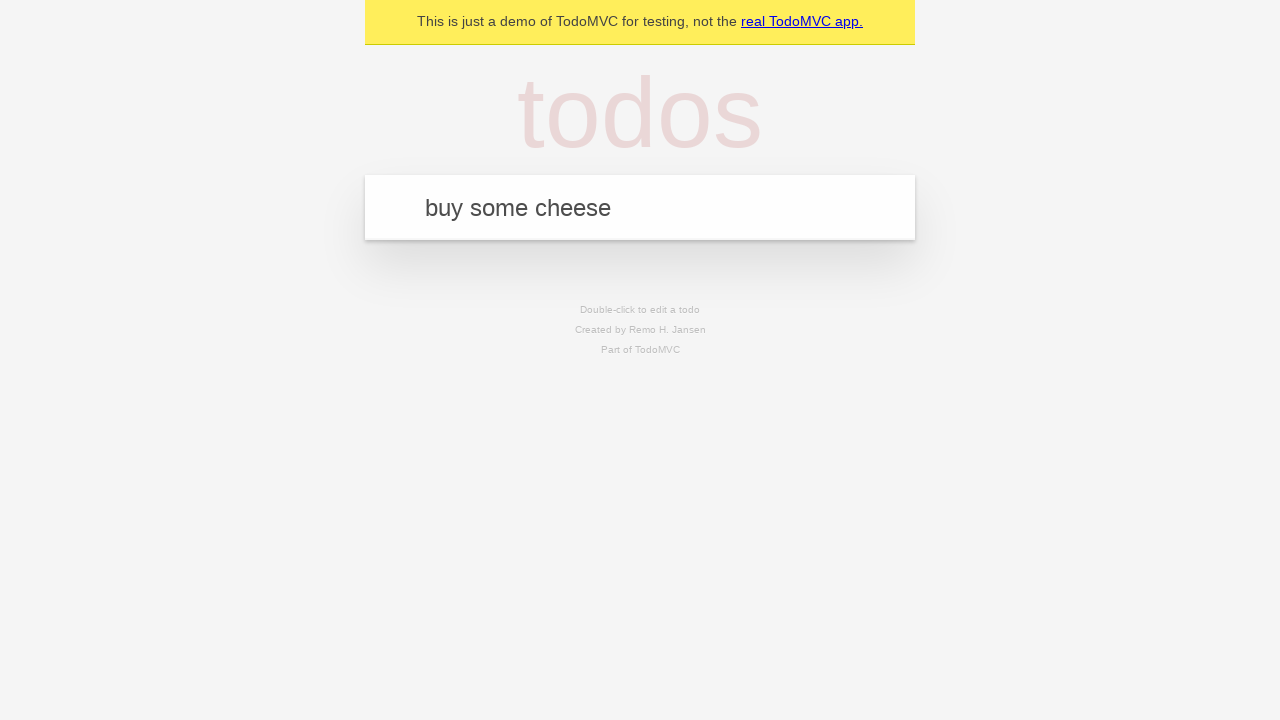

Pressed Enter to add first todo item on internal:attr=[placeholder="What needs to be done?"i]
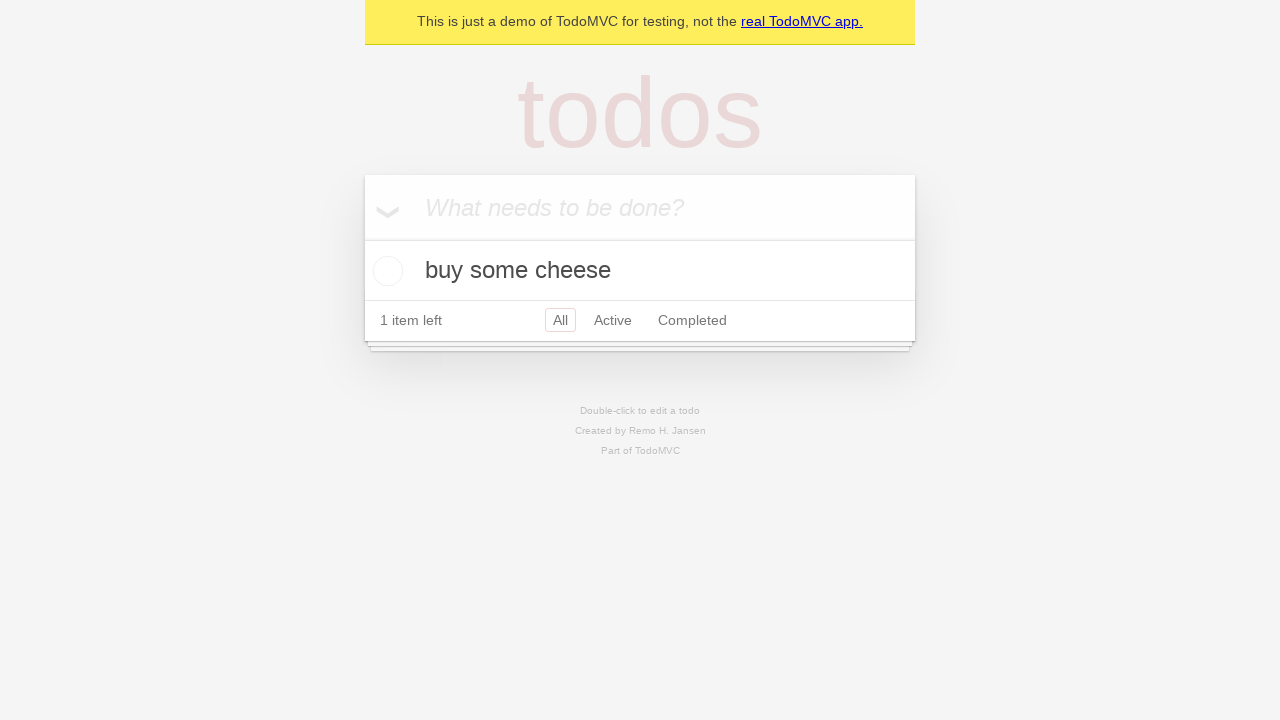

Filled todo input with 'feed the cat' on internal:attr=[placeholder="What needs to be done?"i]
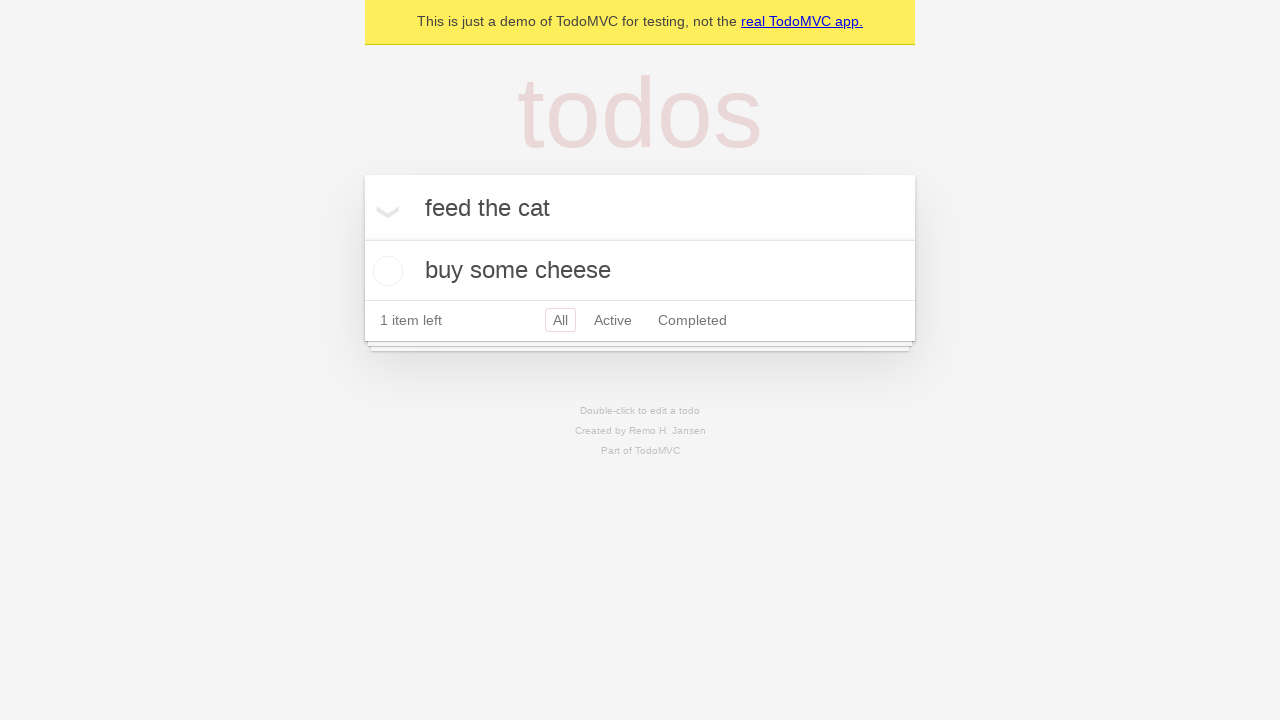

Pressed Enter to add second todo item on internal:attr=[placeholder="What needs to be done?"i]
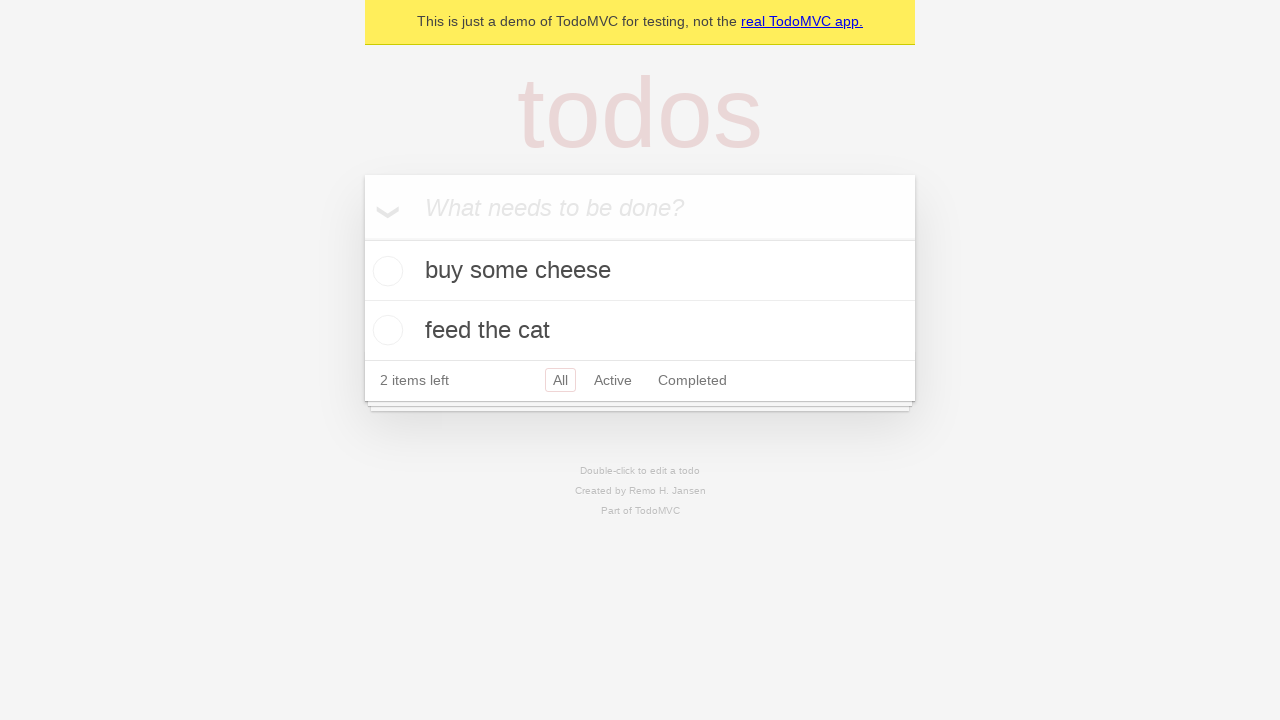

Filled todo input with 'book a doctors appointment' on internal:attr=[placeholder="What needs to be done?"i]
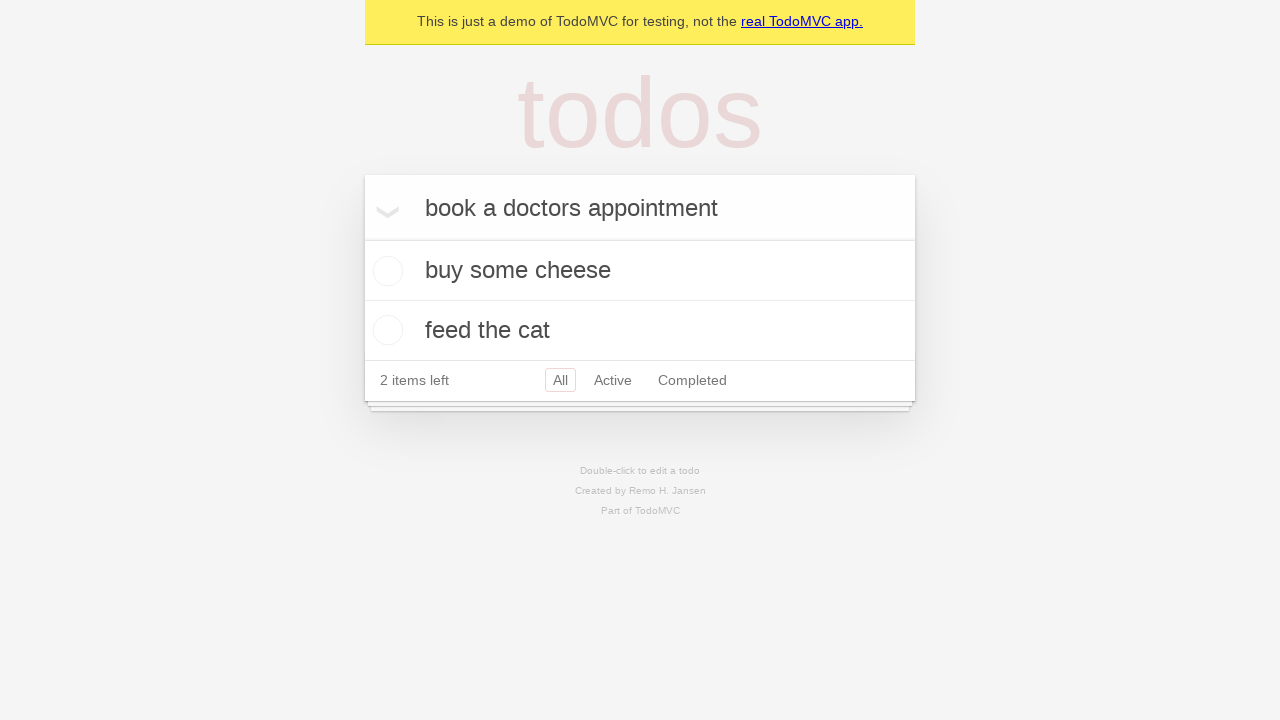

Pressed Enter to add third todo item on internal:attr=[placeholder="What needs to be done?"i]
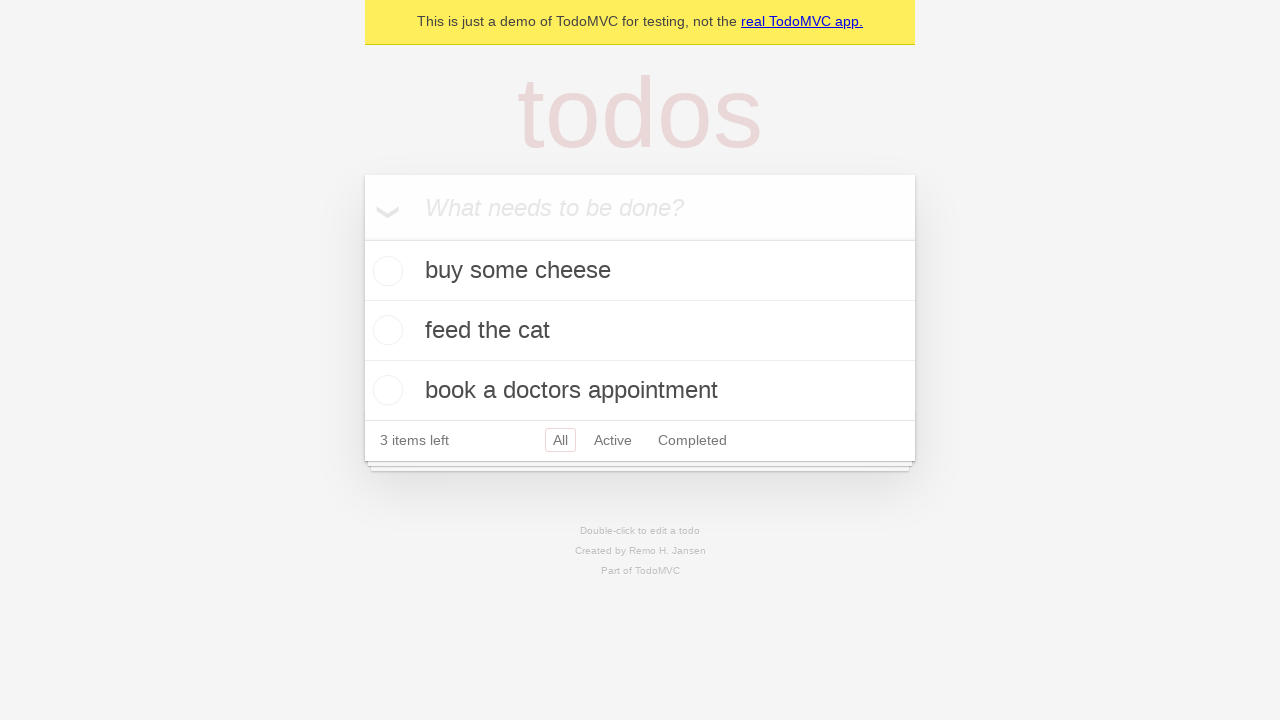

Checked 'Mark all as complete' checkbox to toggle all items complete at (362, 238) on internal:label="Mark all as complete"i
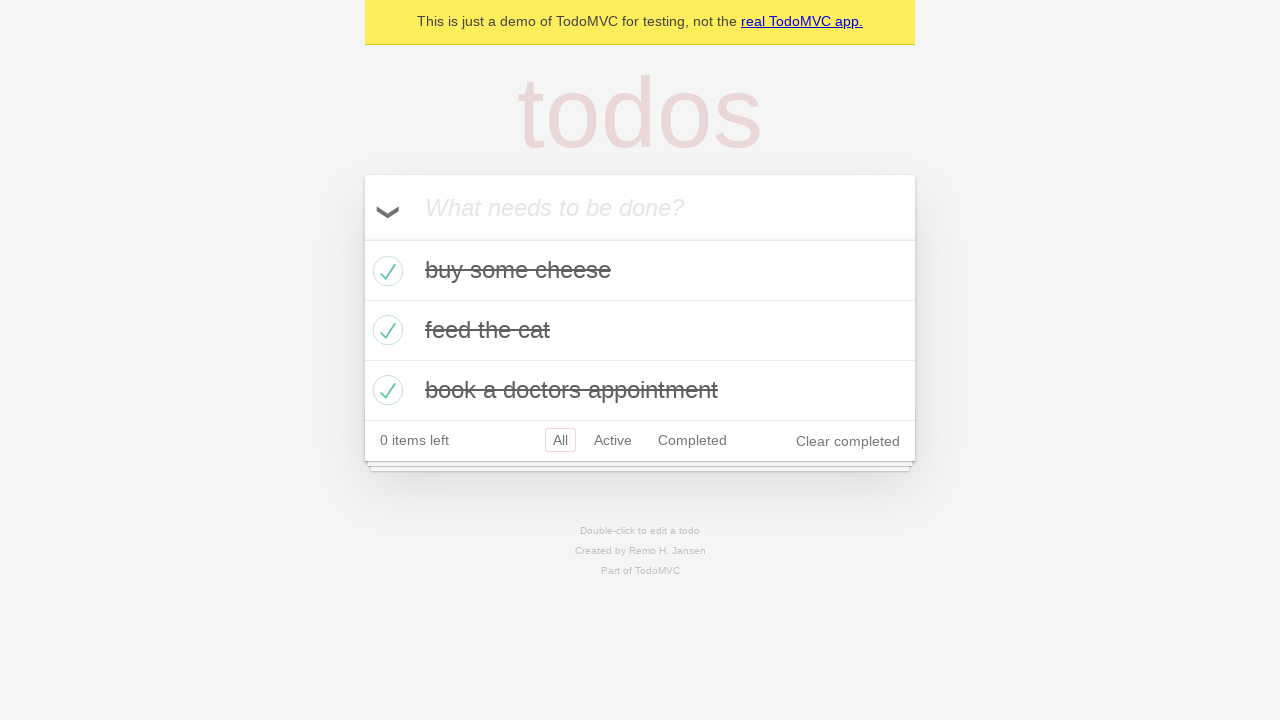

Unchecked 'Mark all as complete' checkbox to toggle all items incomplete at (362, 238) on internal:label="Mark all as complete"i
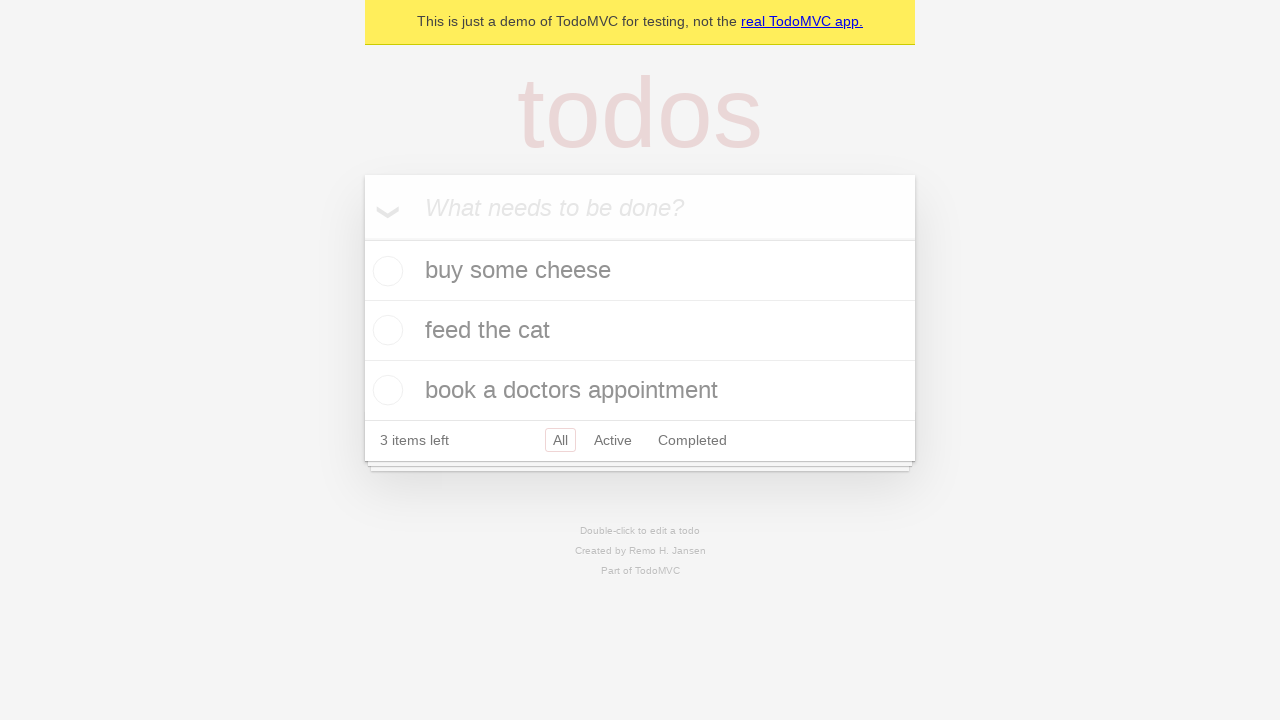

Verified todo items are visible after toggling complete state
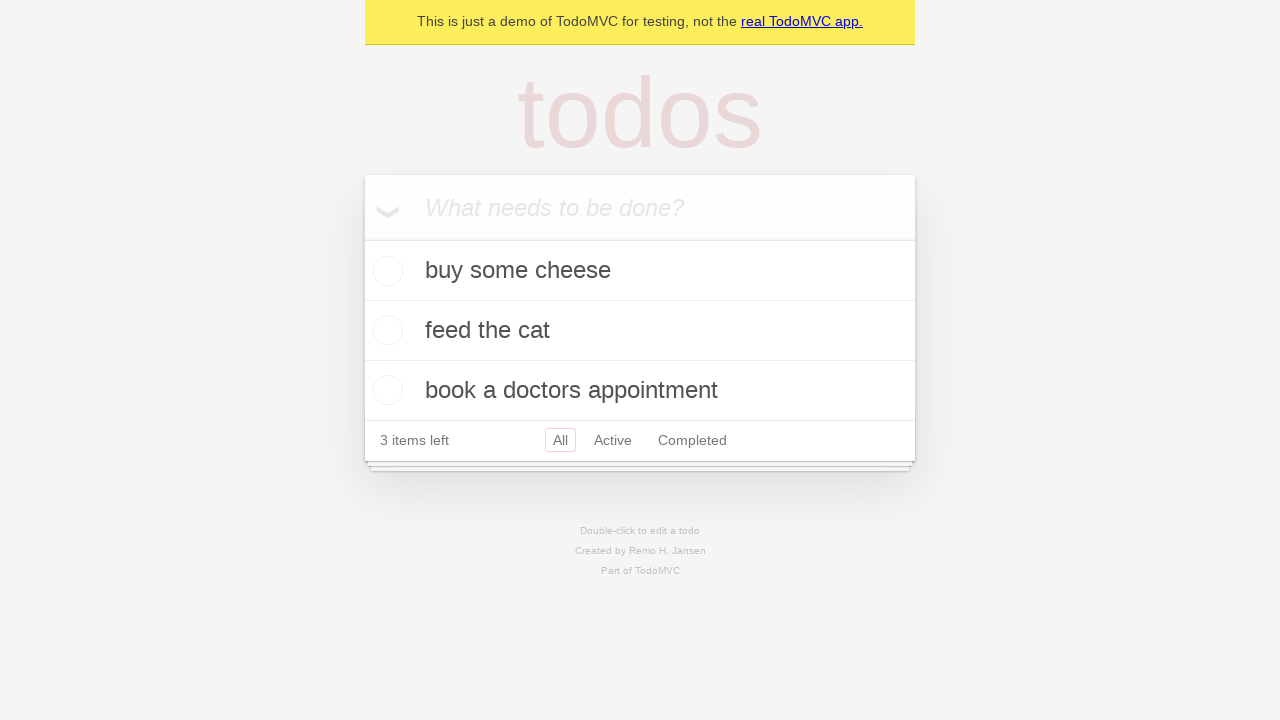

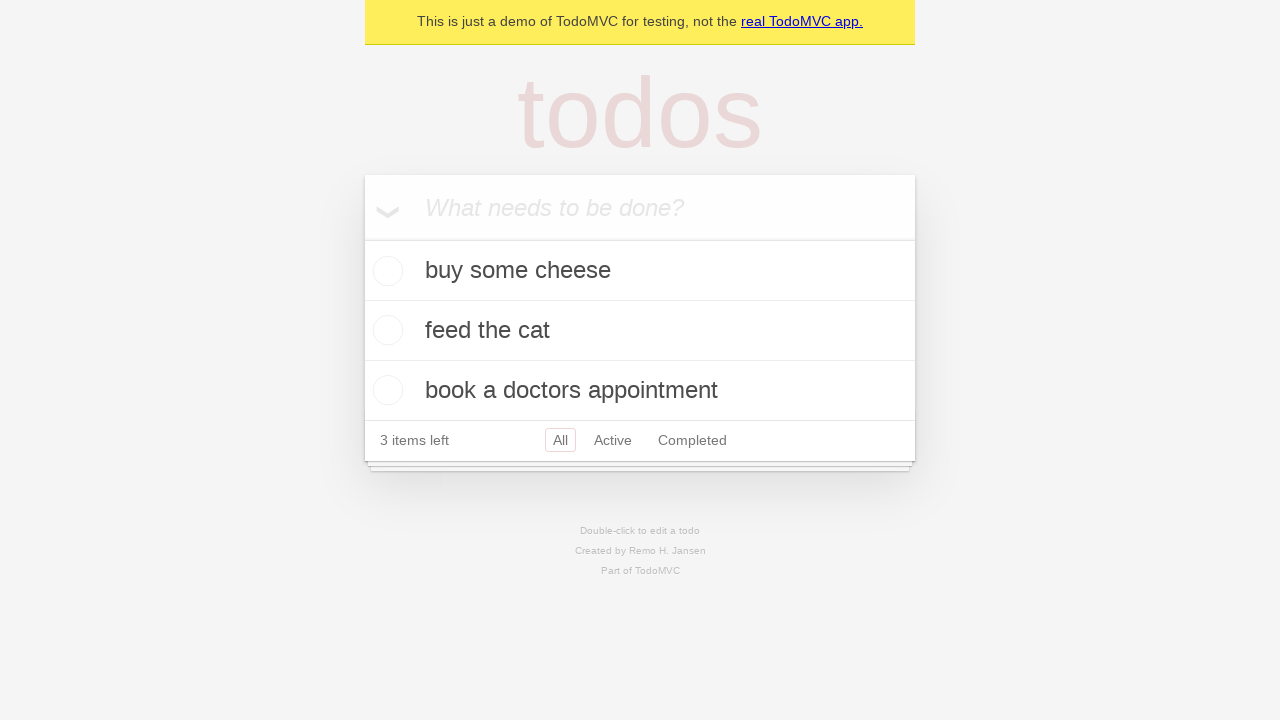